Tests the search functionality on Rahul Shetty Academy's Selenium Practice site by typing a search term and verifying that the correct number of filtered products are displayed.

Starting URL: https://rahulshettyacademy.com/seleniumPractise/#/

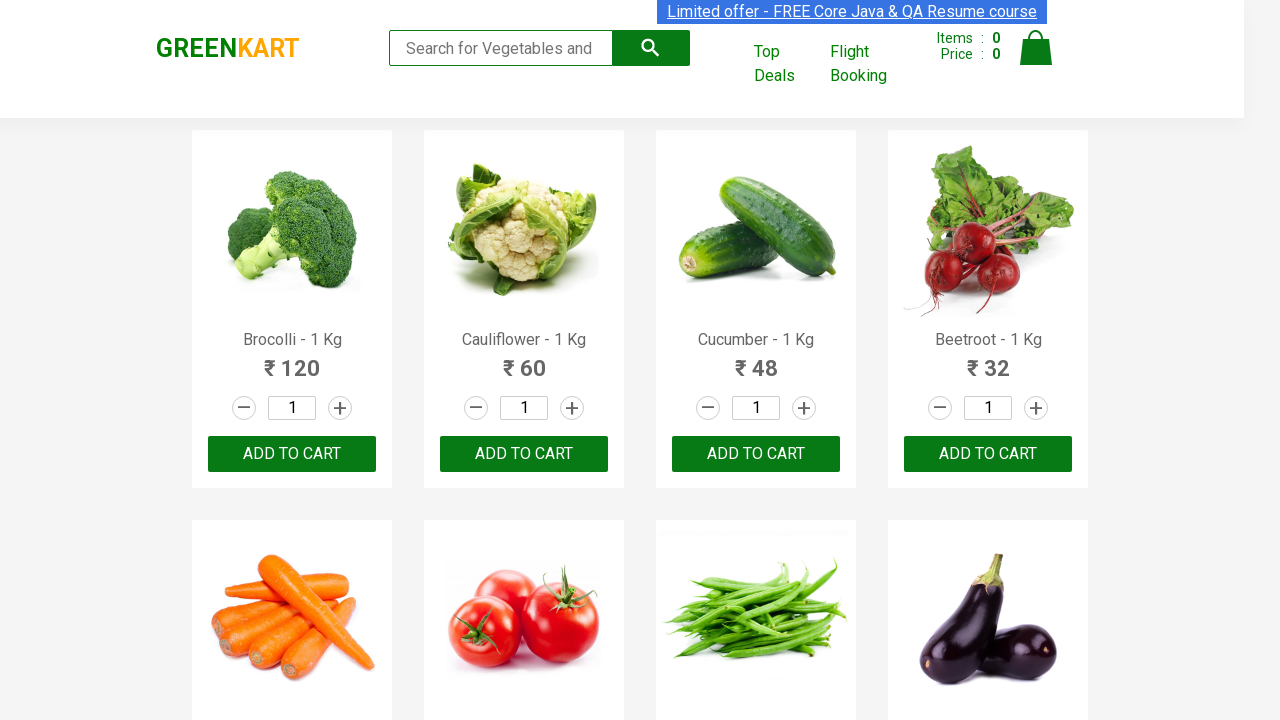

Typed 'ca' in the search box to filter products on .search-keyword
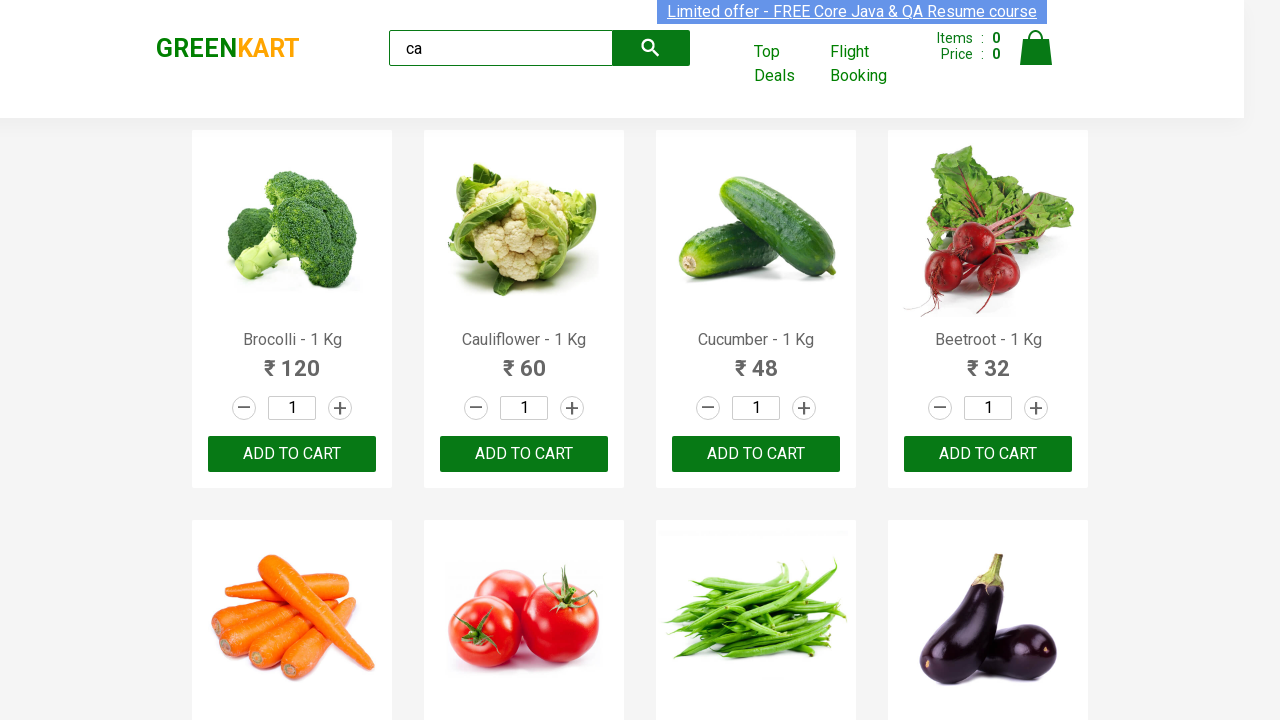

Waited 2000ms for search results to filter
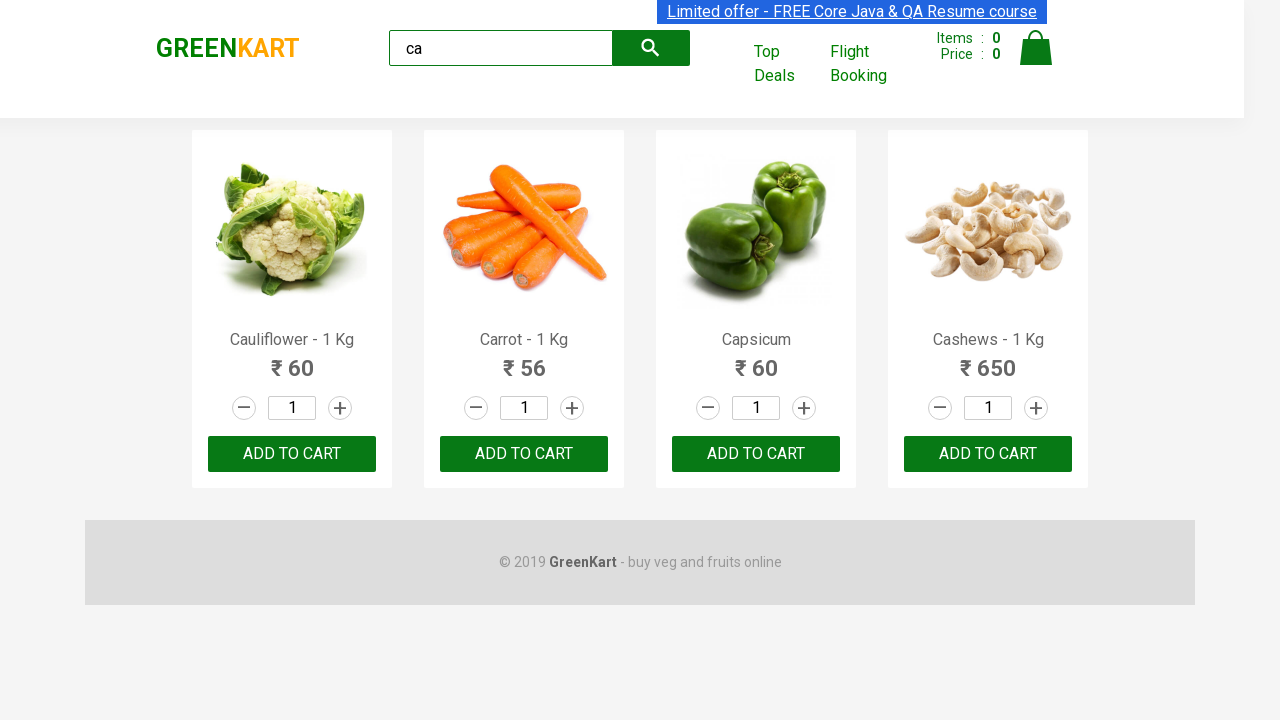

Verified that 4 filtered products are displayed for search term 'ca'
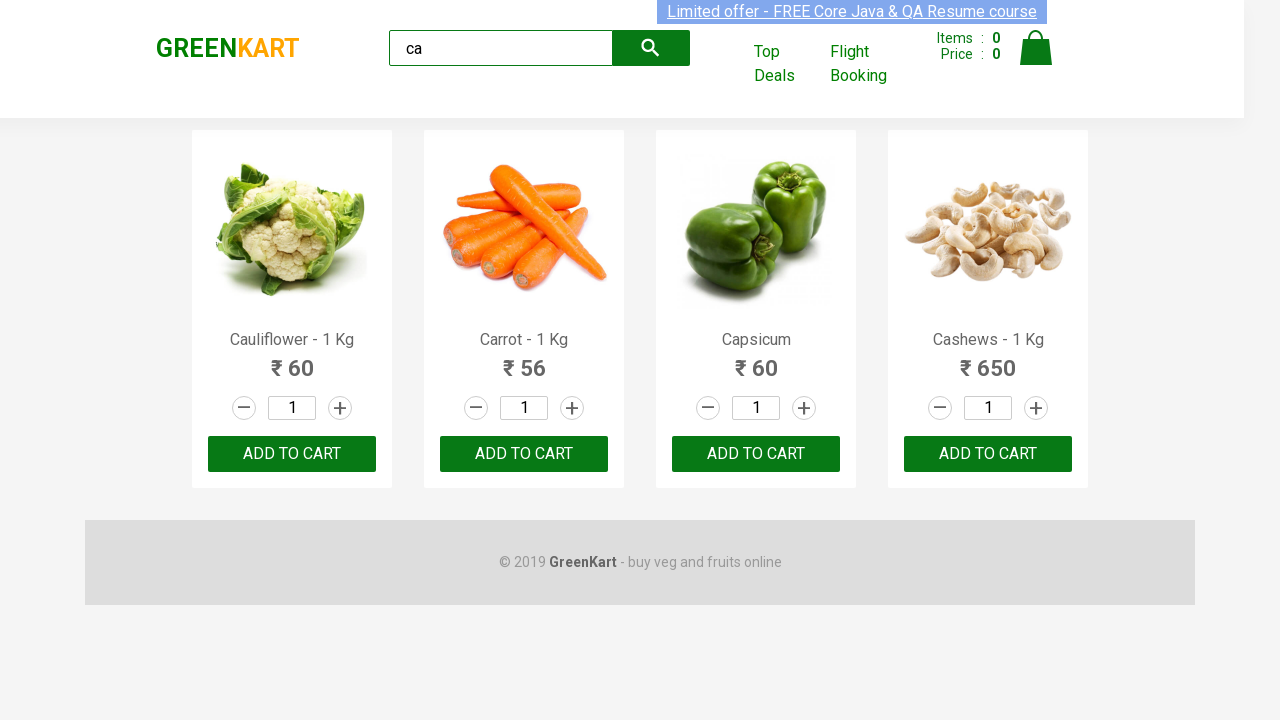

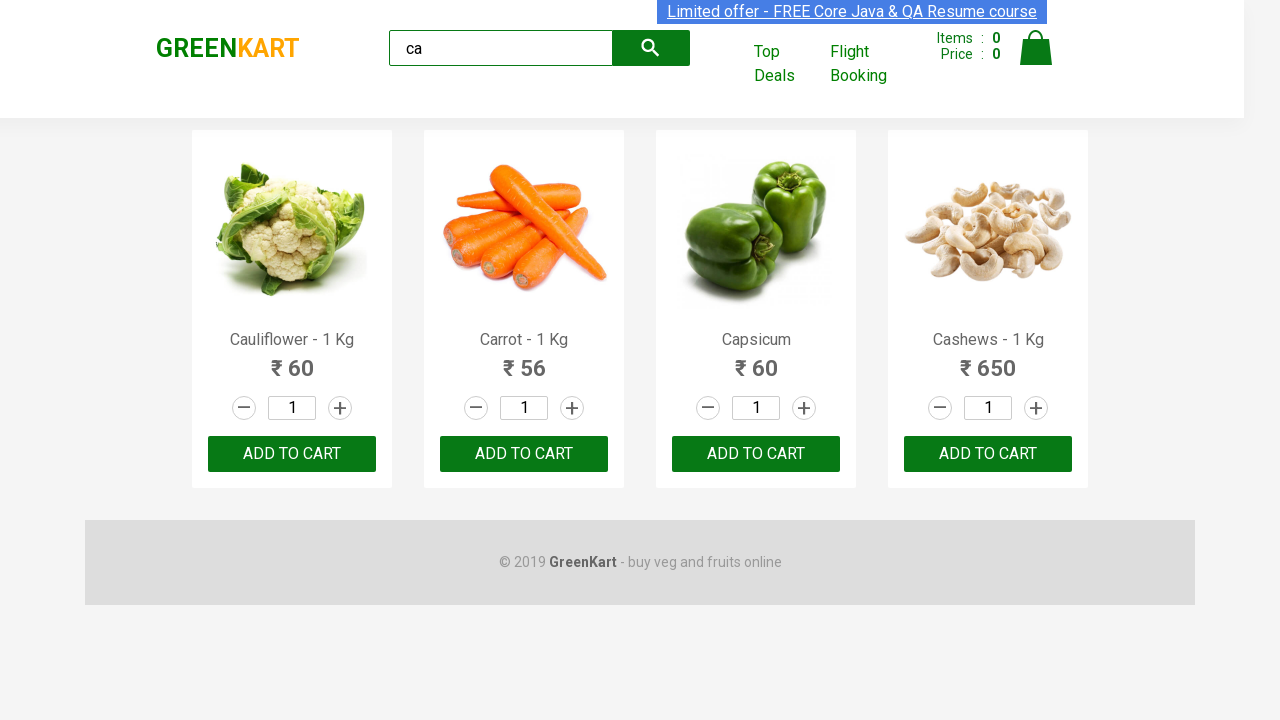